Tests navigation to the Elements section by clicking the Elements card and verifying the URL

Starting URL: https://demoqa.com

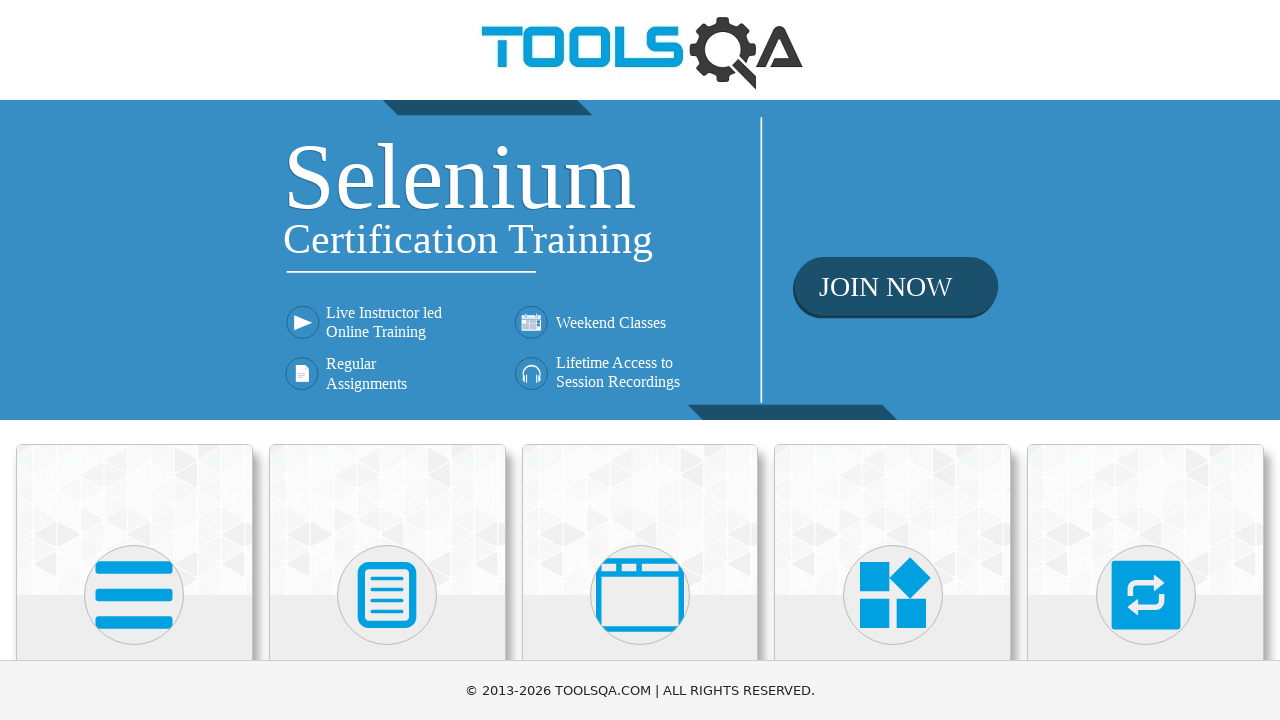

Located the Elements card
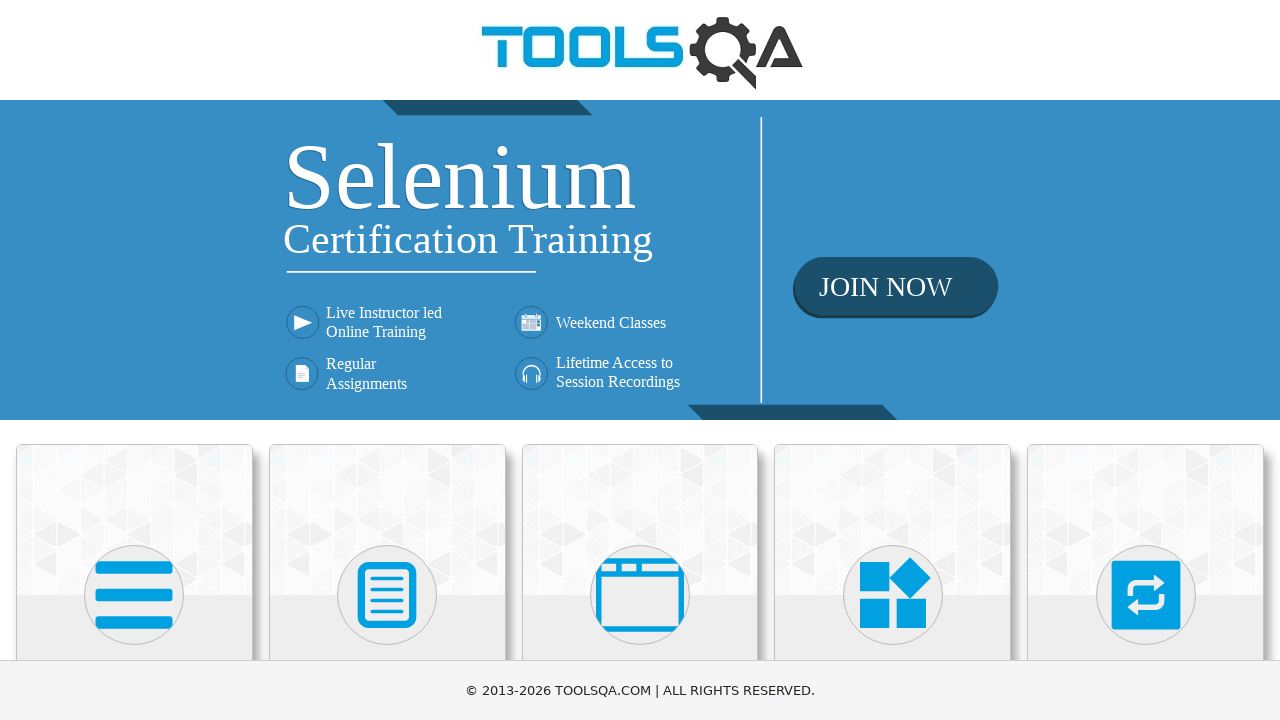

Elements card became visible
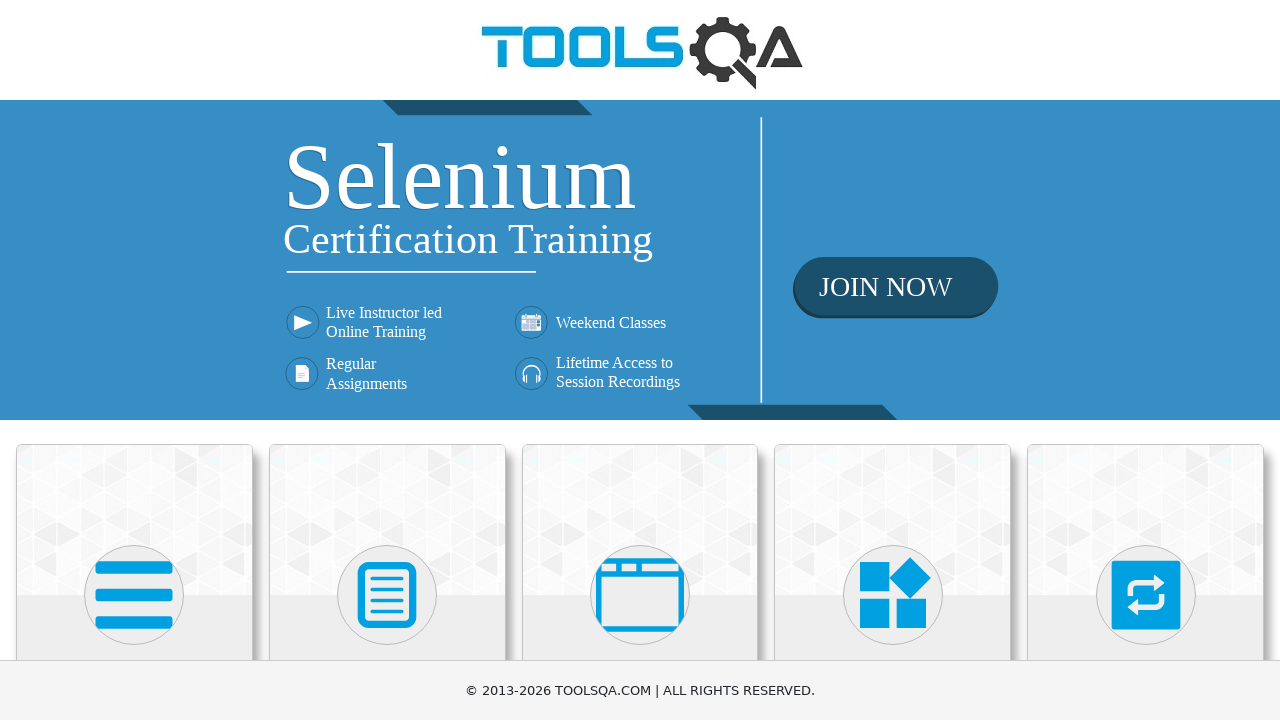

Clicked the Elements card at (134, 360) on xpath=//h5[text()='Elements']
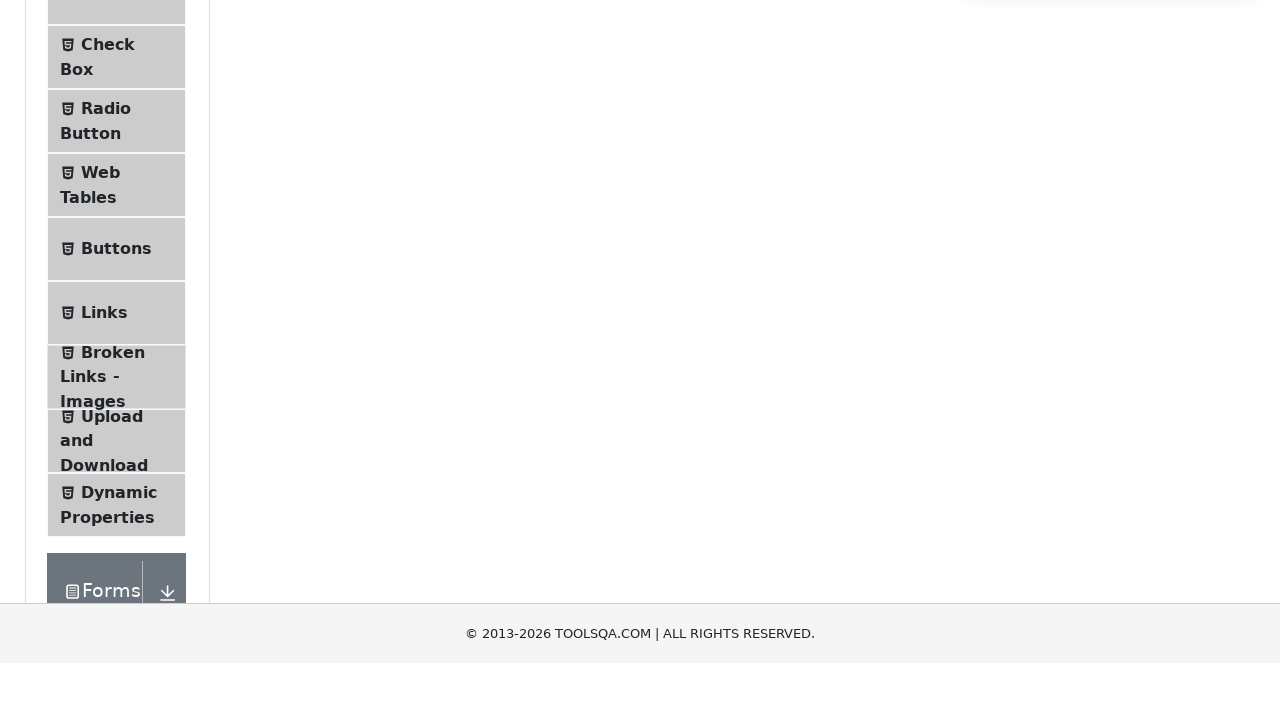

Page navigated to Elements section URL
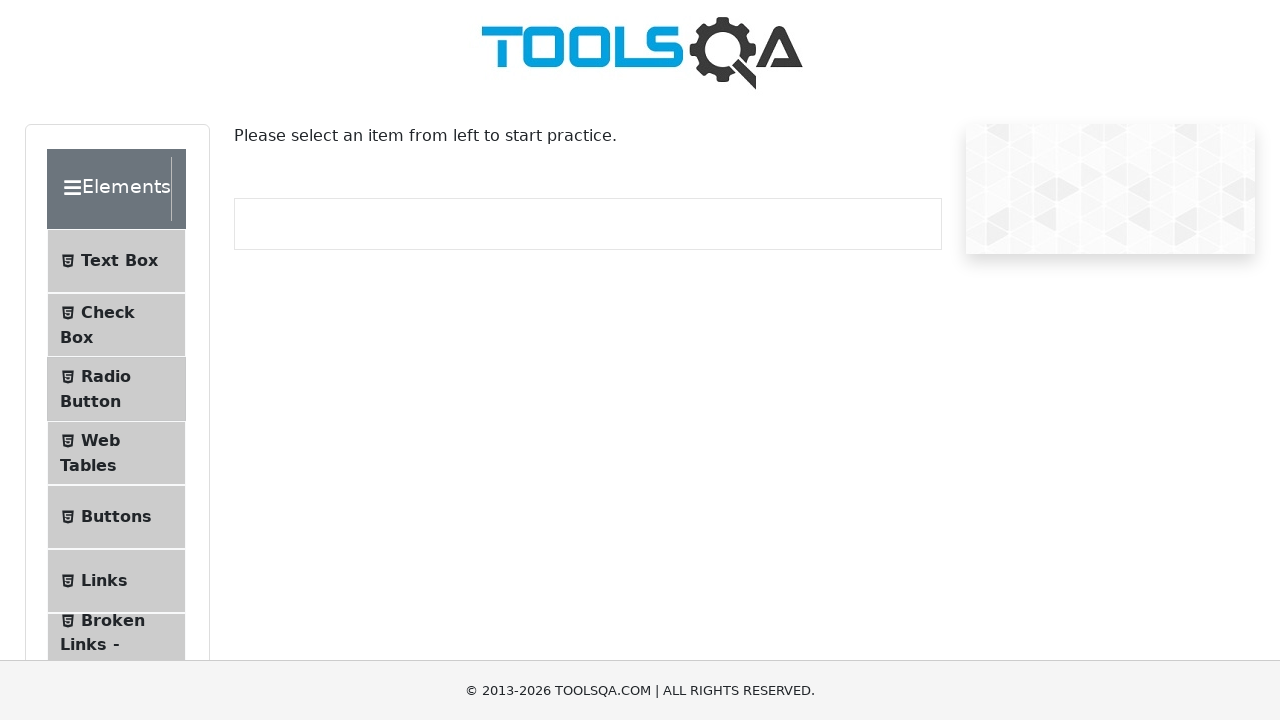

Verified URL is https://demoqa.com/elements
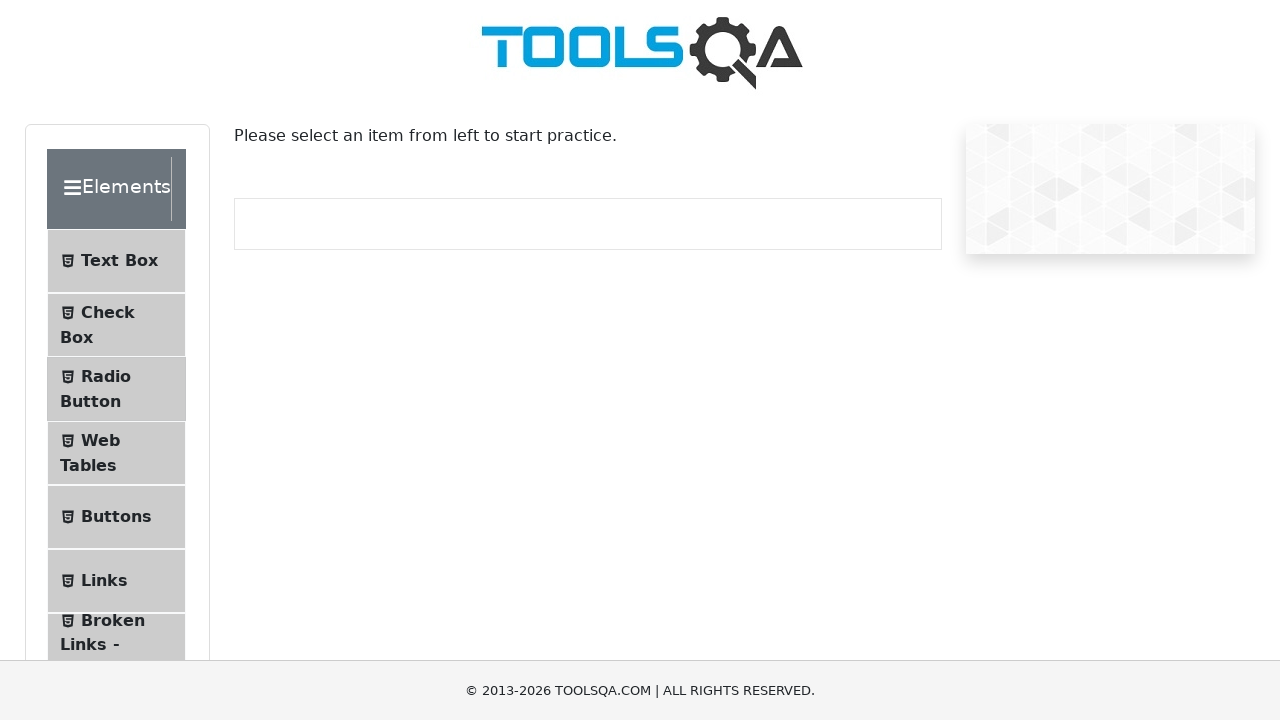

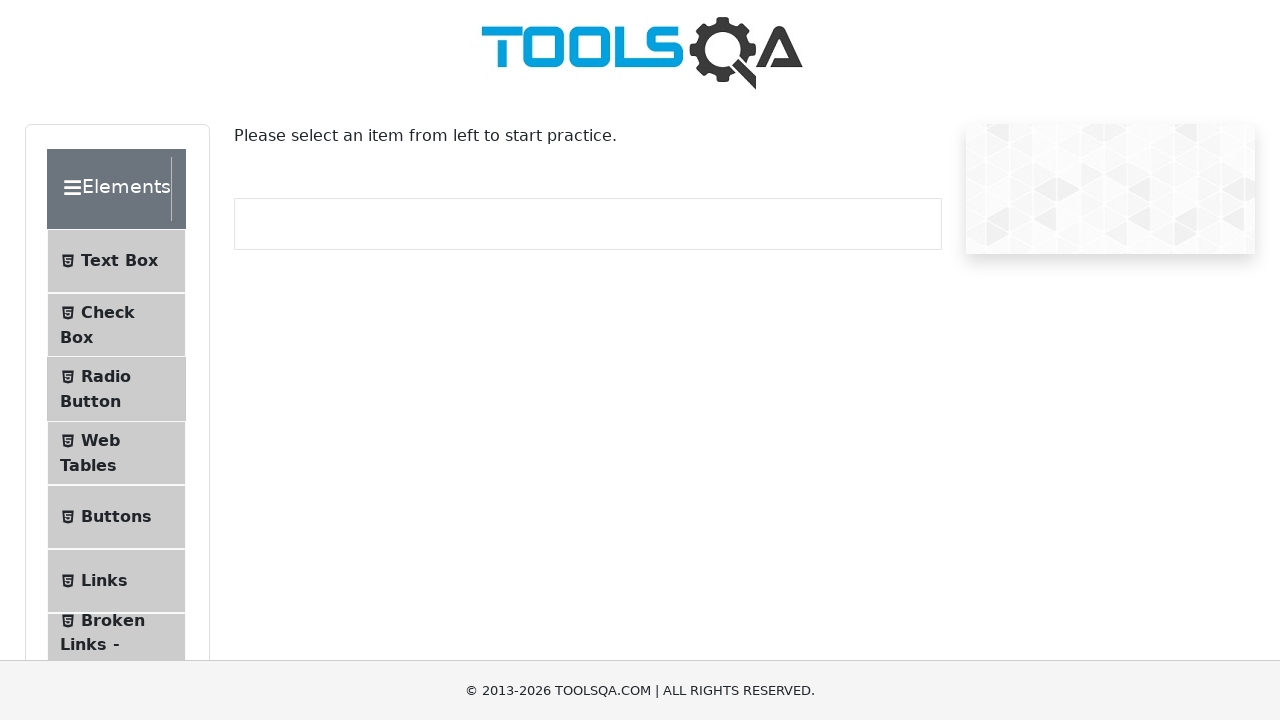